Tests navigation through all Top Lists submenu items and verifies each page header

Starting URL: https://www.99-bottles-of-beer.net/

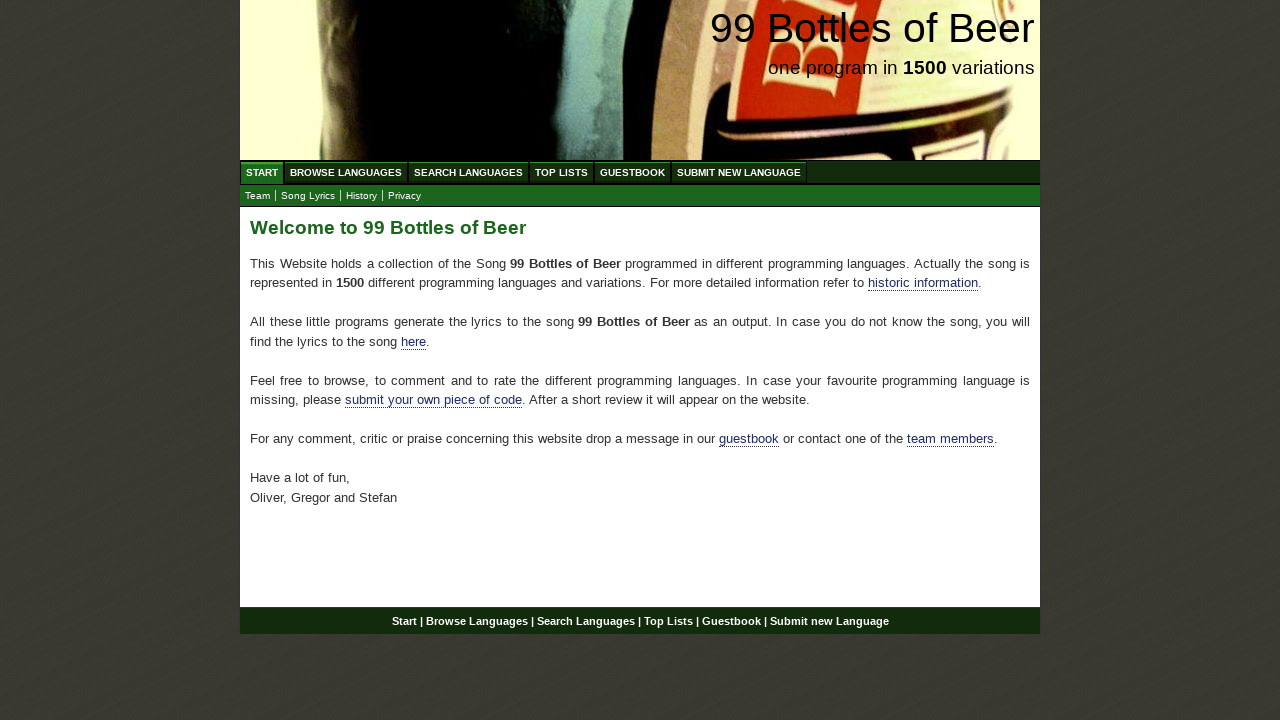

Clicked 'Top Lists' in main menu at (562, 172) on ul#menu a:has-text('Top Lists')
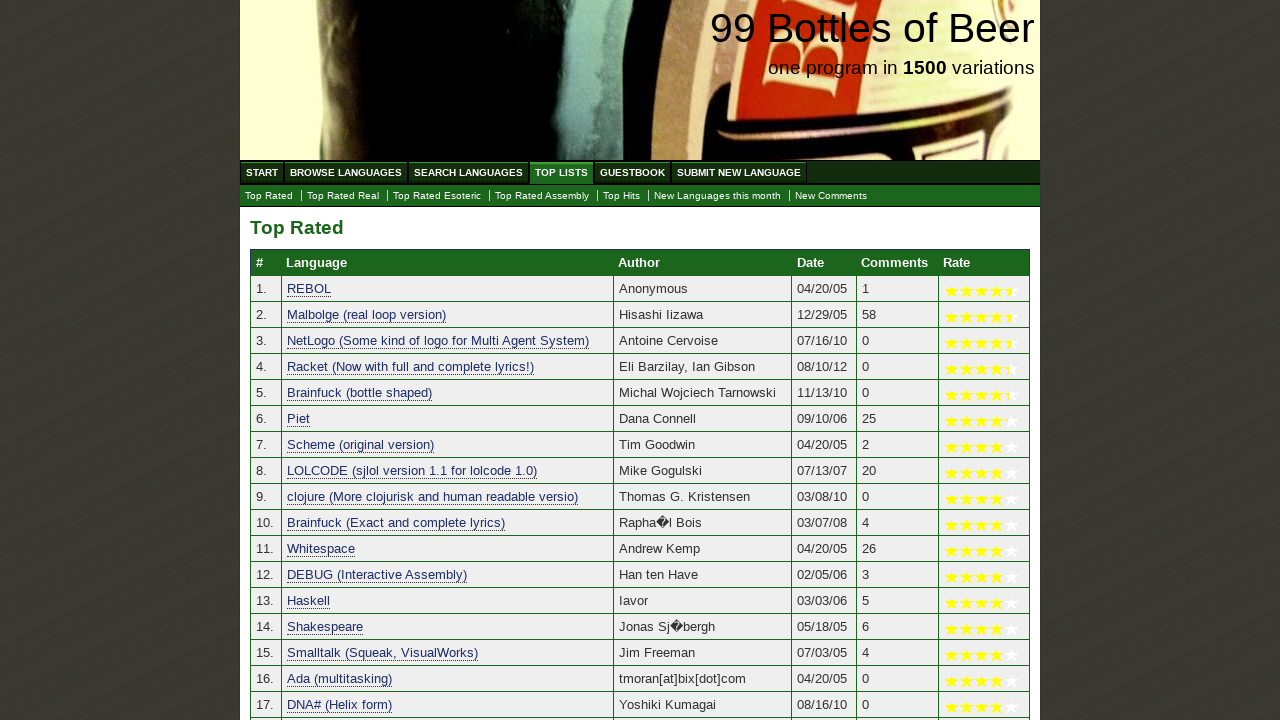

Top Lists submenu loaded with 'Top Rated' header visible
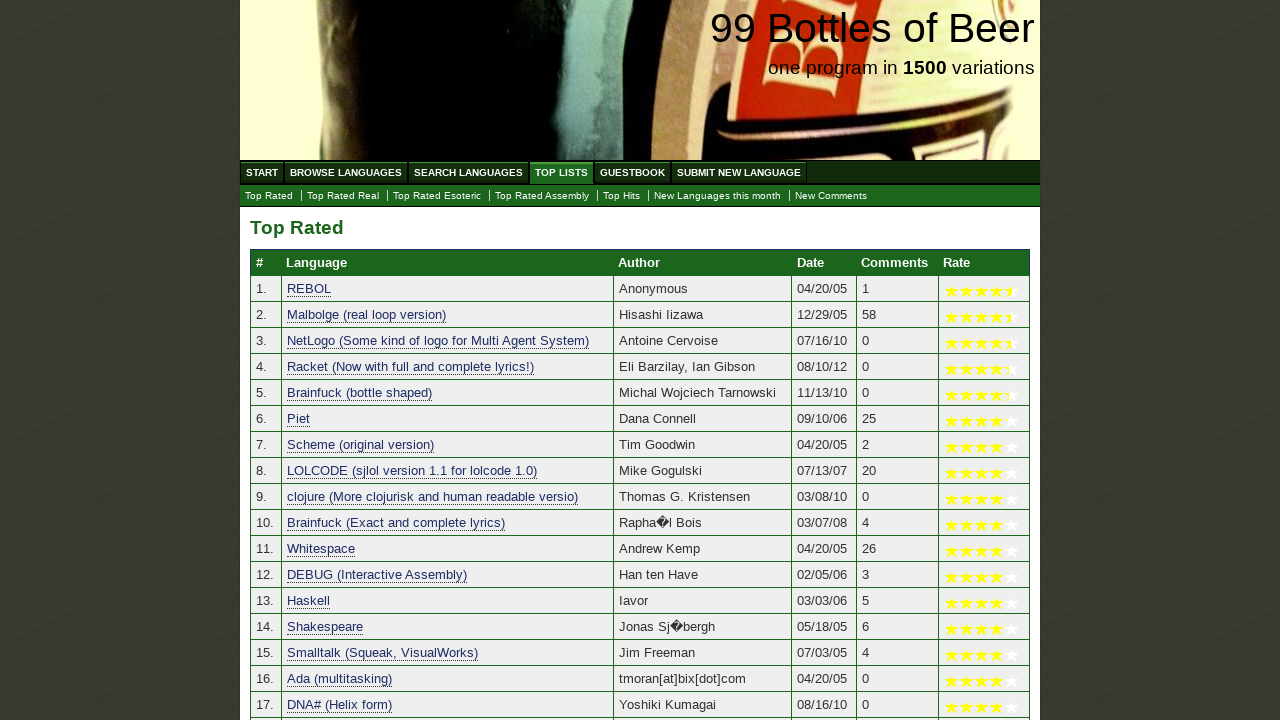

Clicked 'Top Rated Real' submenu item at (343, 196) on ul#submenu a:has-text('Top Rated Real')
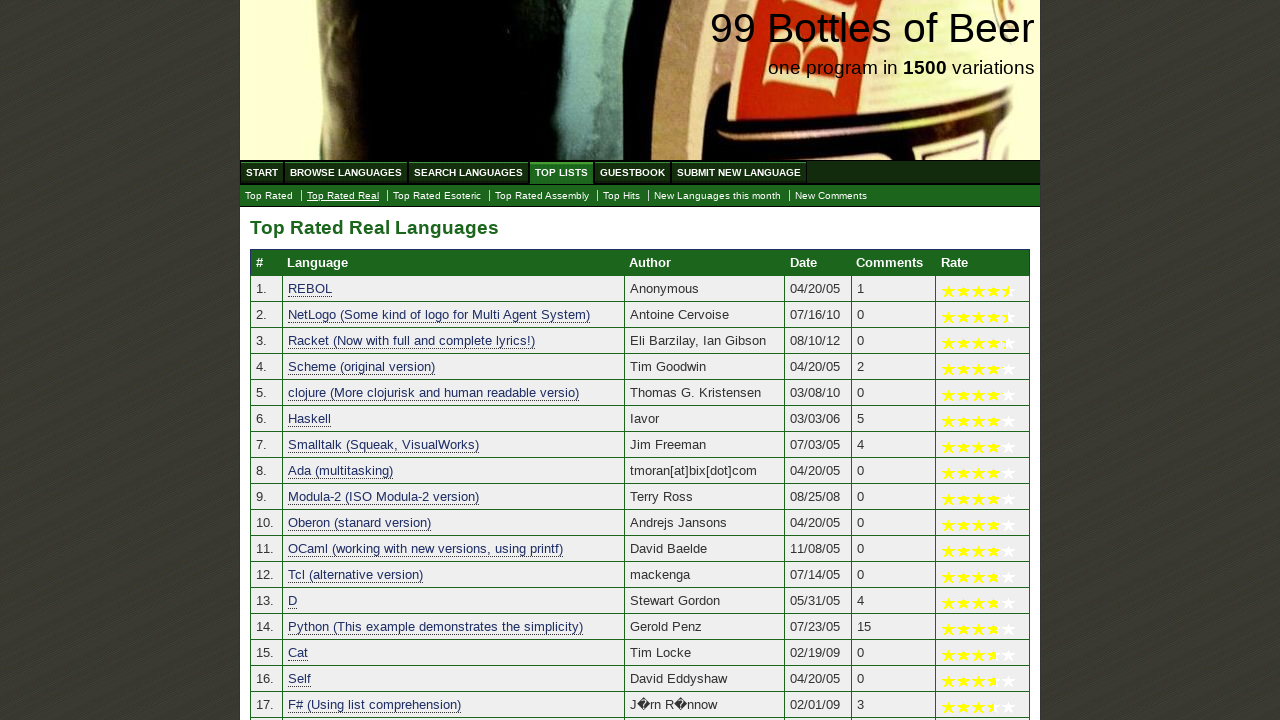

Navigated to Top Rated Real Languages page
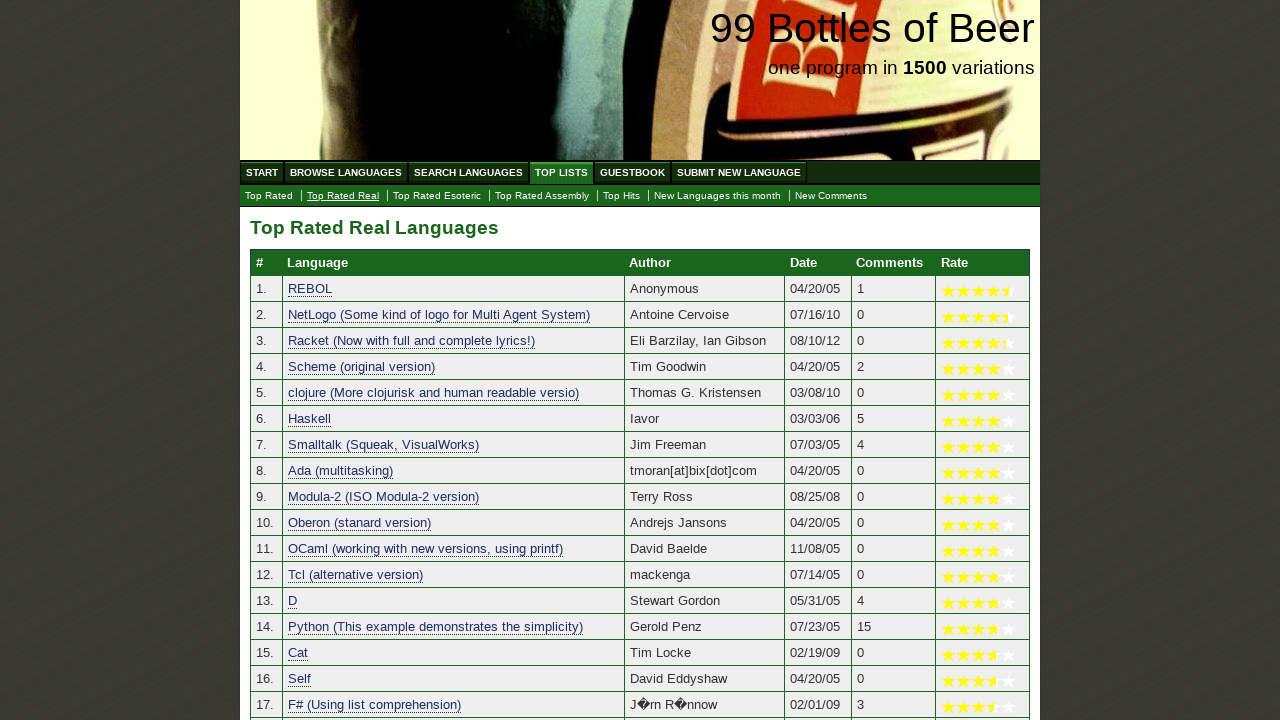

Clicked 'Top Rated Esoteric' link at (437, 196) on a:has-text('Top Rated Esoteric')
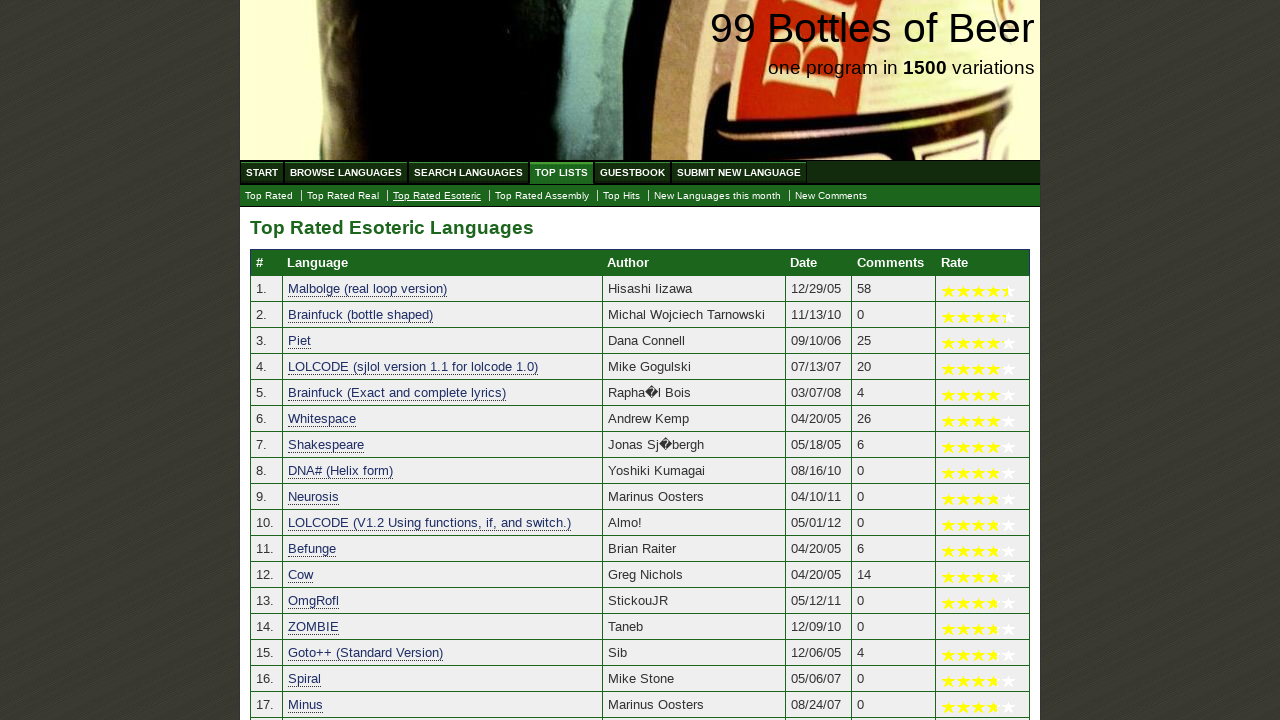

Navigated to Top Rated Esoteric Languages page
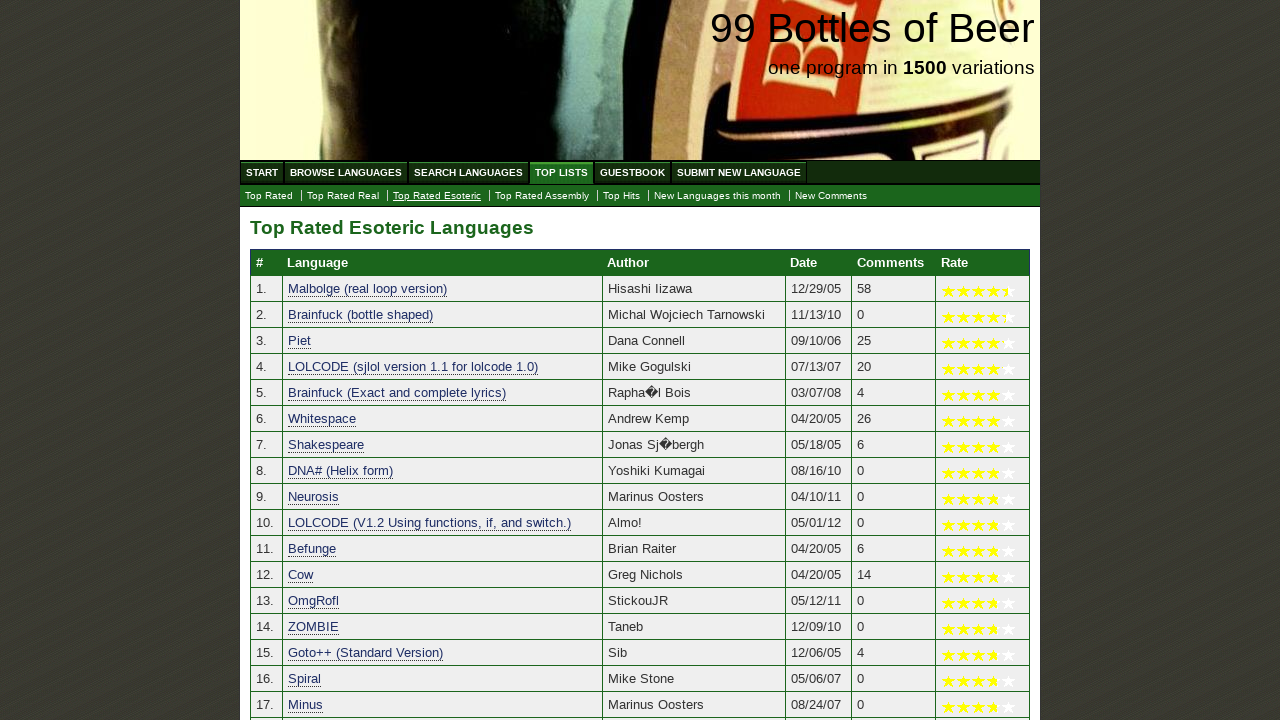

Clicked 'Top Rated Assembly' link at (542, 196) on a[href='./toplist_assembly.html']
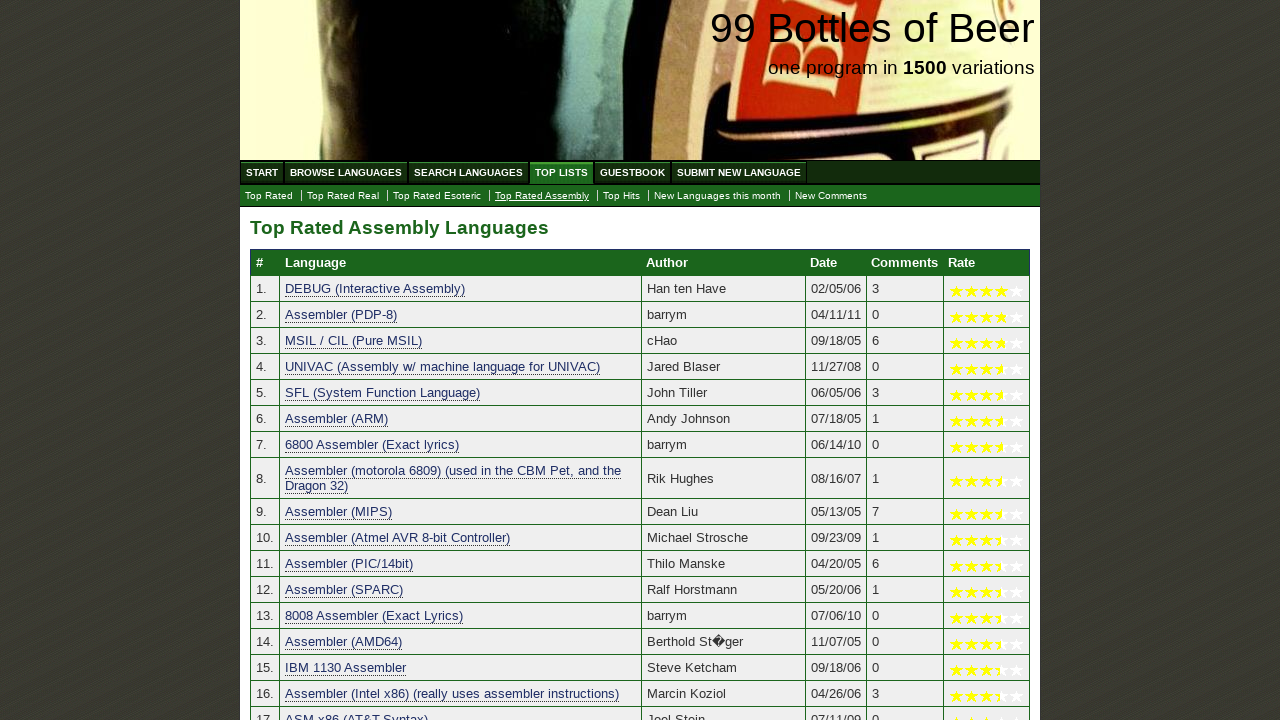

Navigated to Top Rated Assembly Languages page
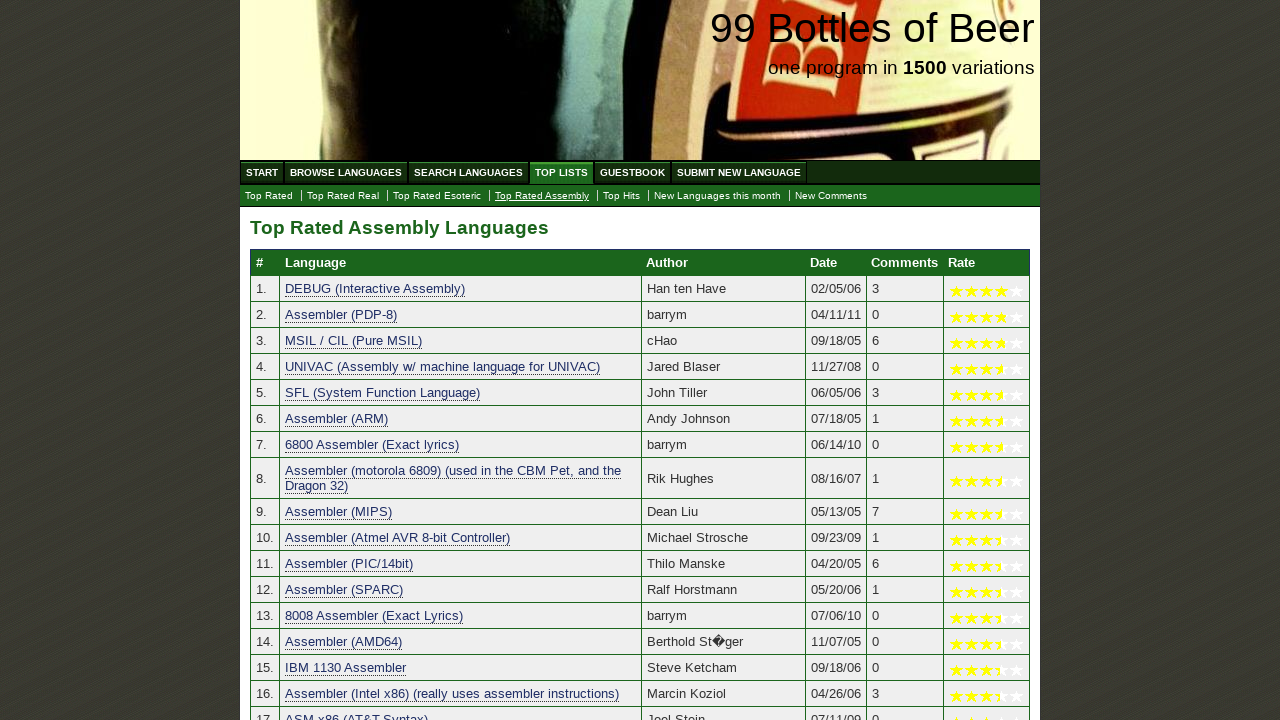

Clicked 'Top Hits' link at (622, 196) on a:has-text('Top Hits')
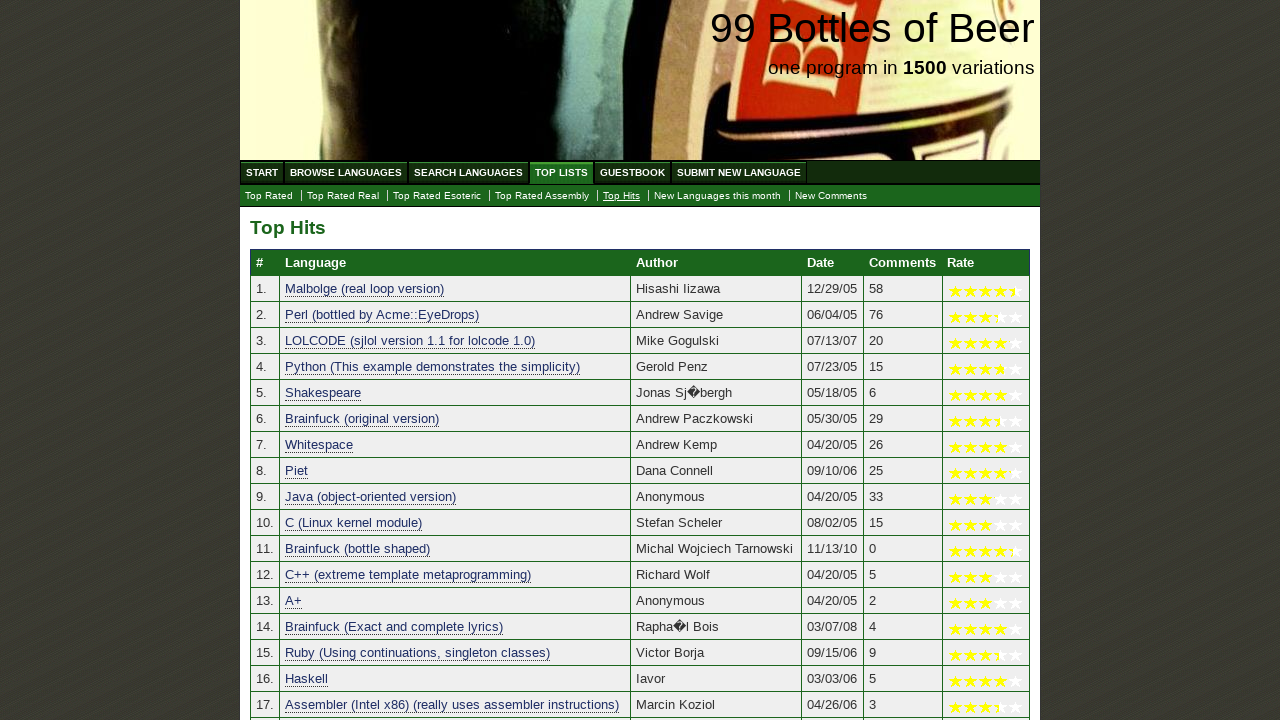

Navigated to Top Hits page
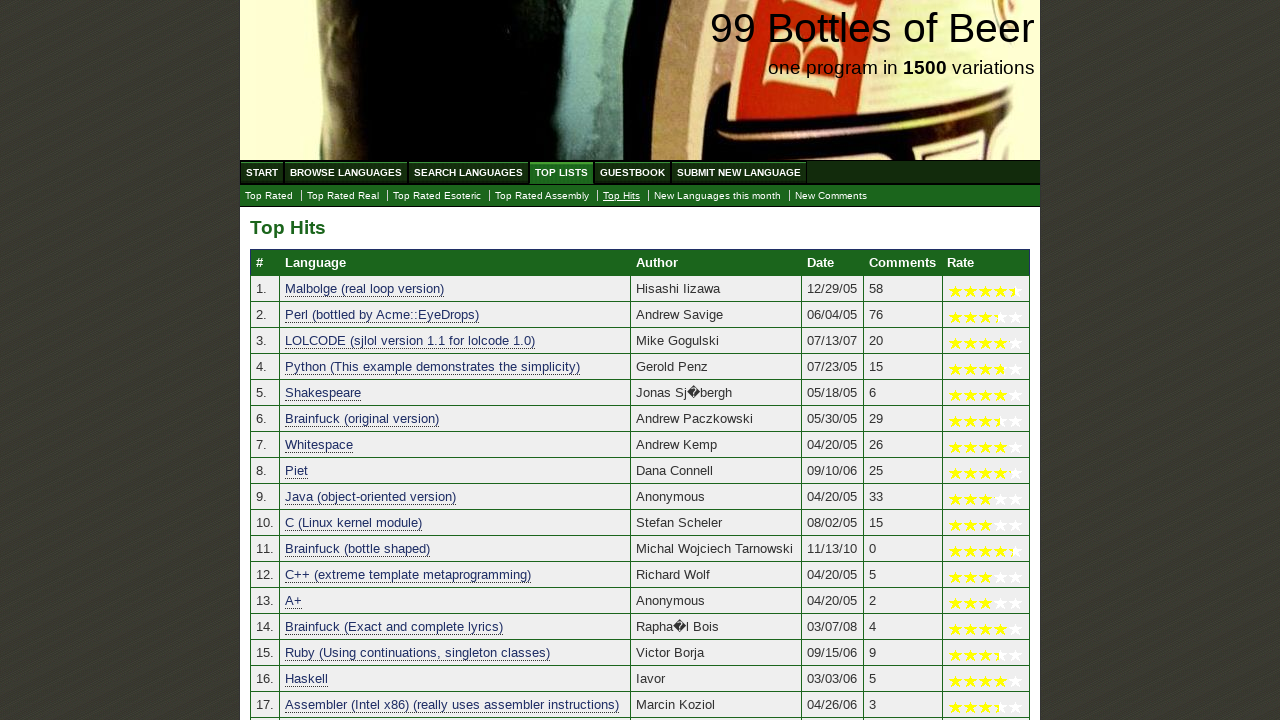

Clicked 'New Languages this month' link at (718, 196) on a:has-text('New Languages this month')
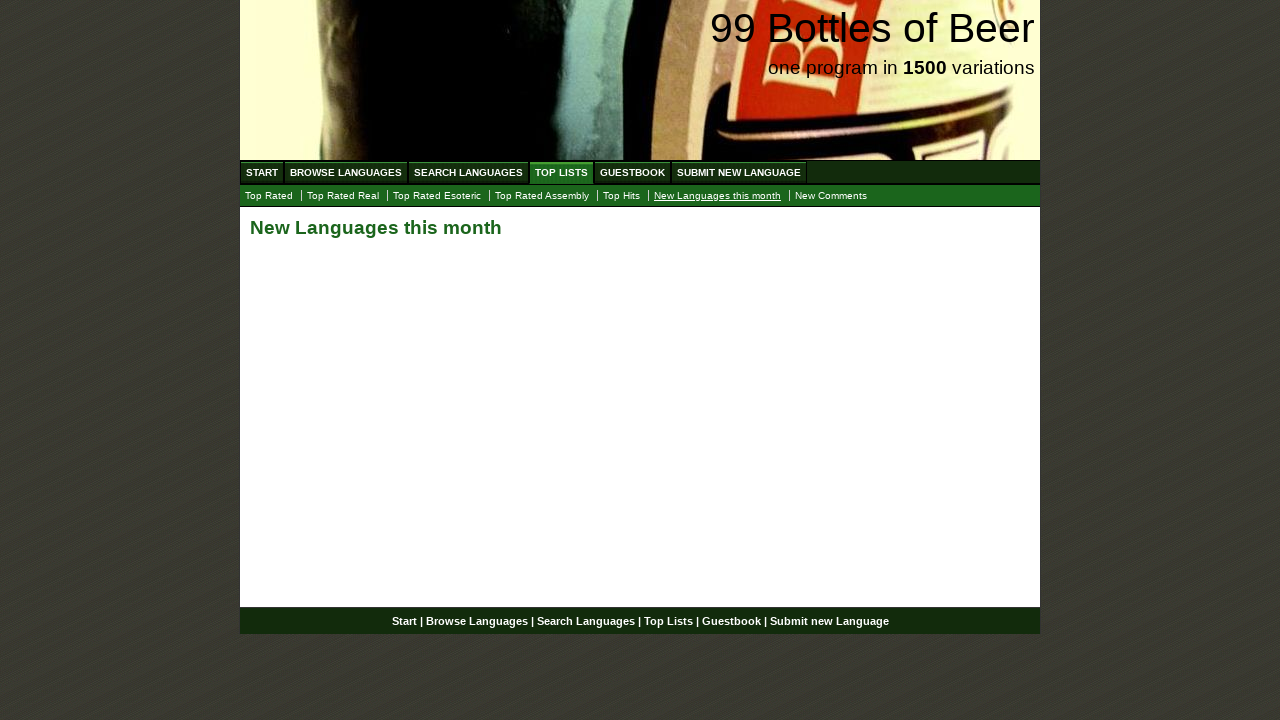

Navigated to New Languages this month page
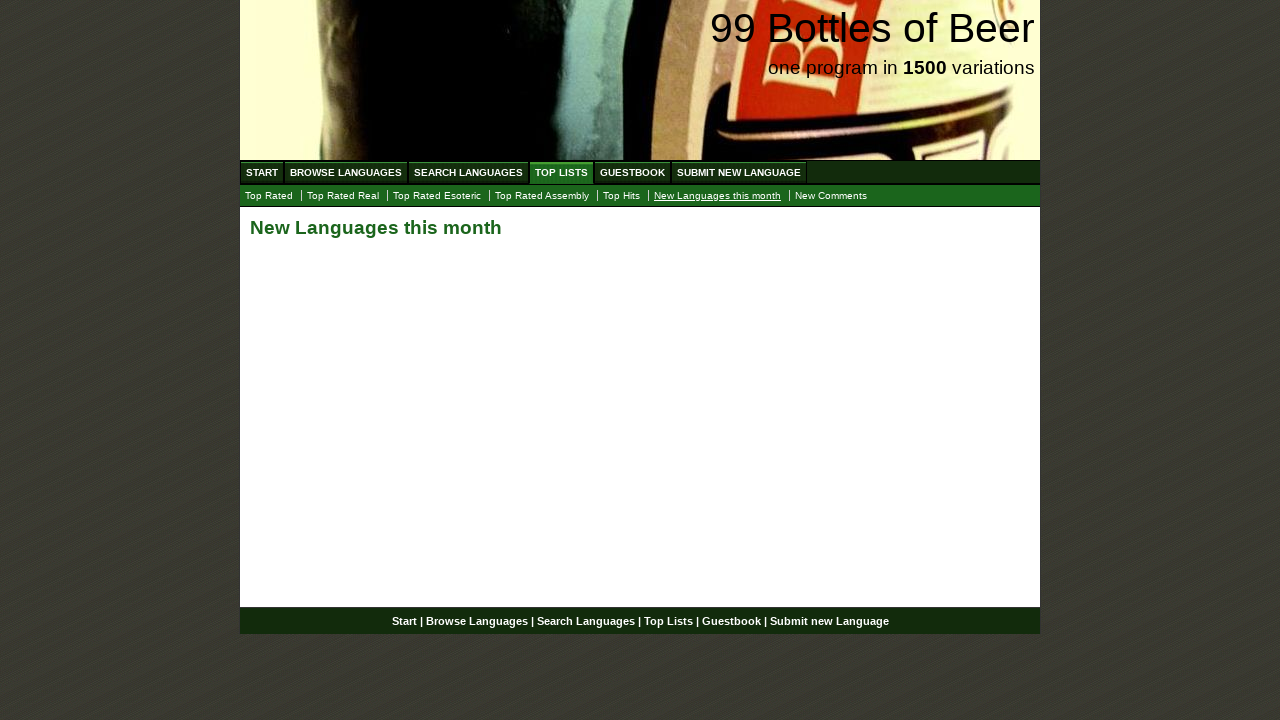

Clicked 'New Comments' link at (831, 196) on a:has-text('New Comments')
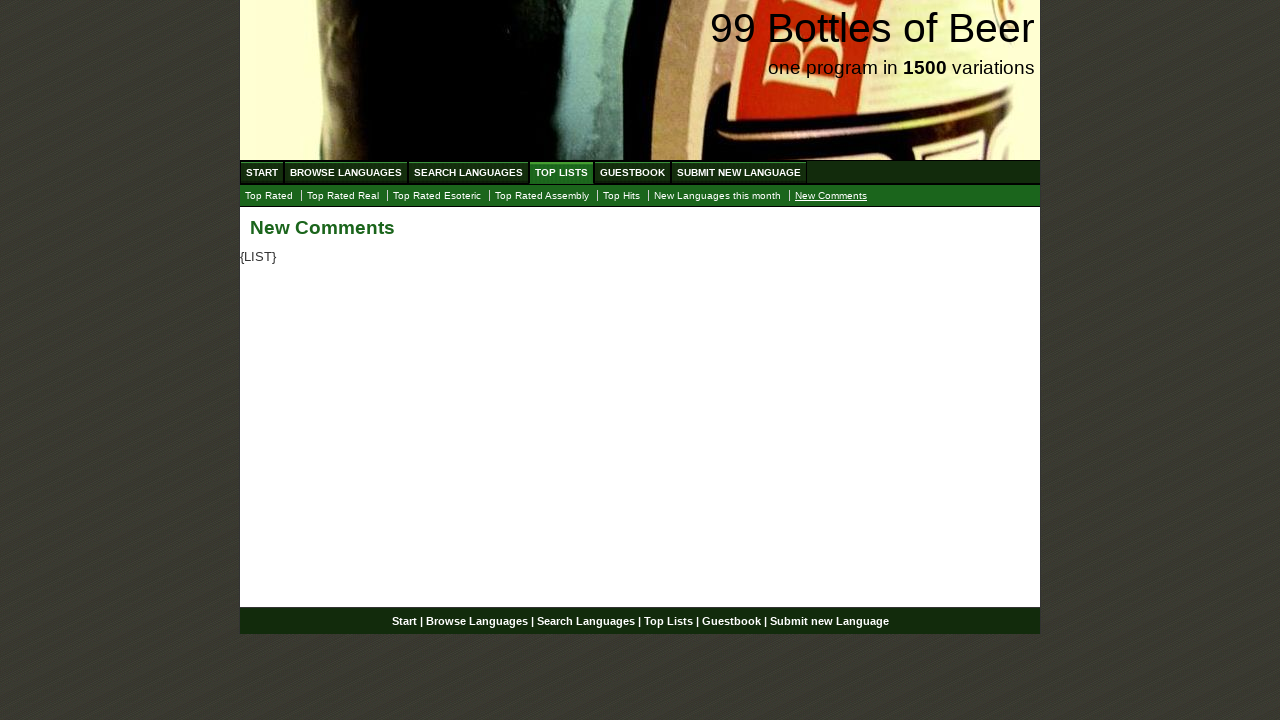

Navigated to New Comments page
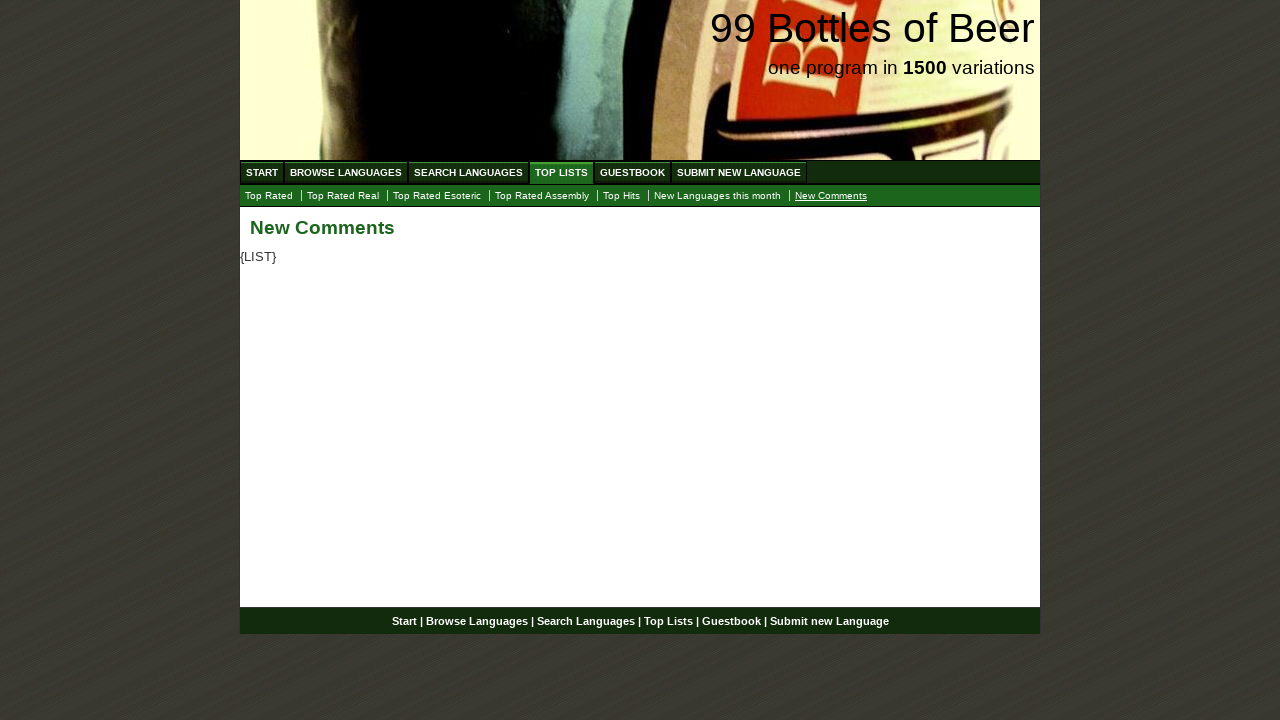

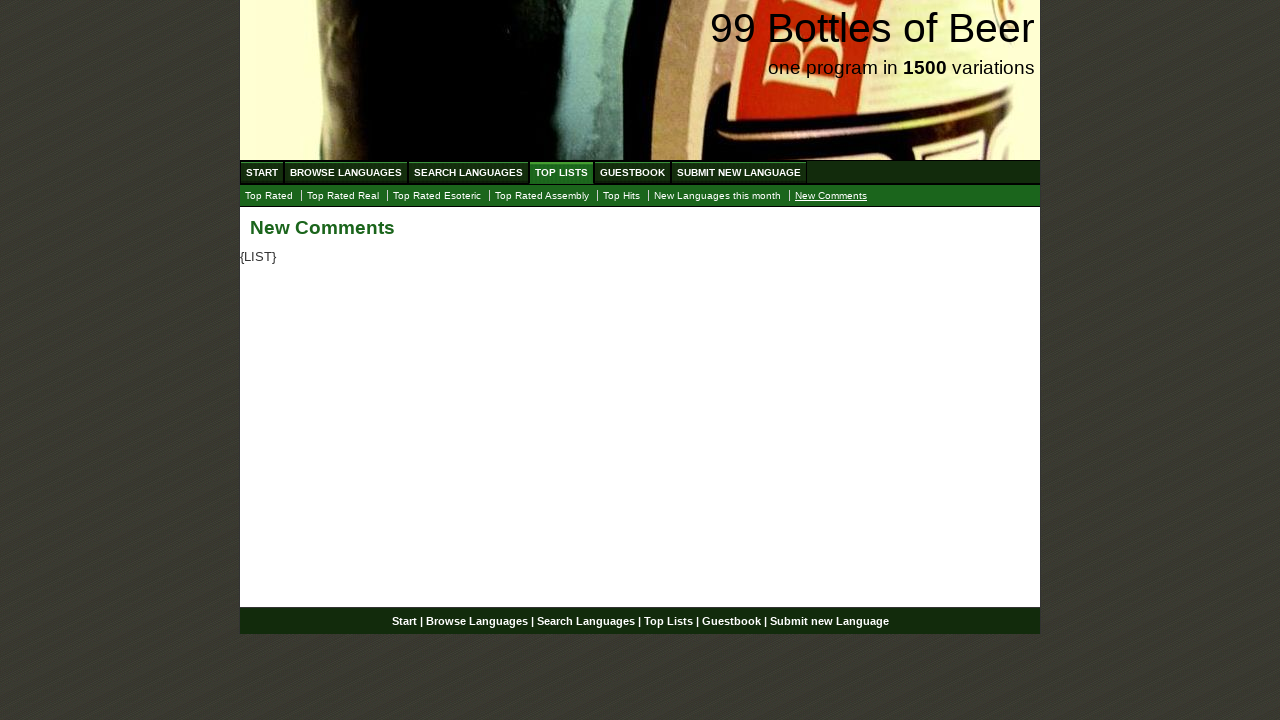